Tests mouse hover functionality by hovering over an element to reveal a dropdown menu and clicking on a submenu item

Starting URL: https://rahulshettyacademy.com/AutomationPractice/

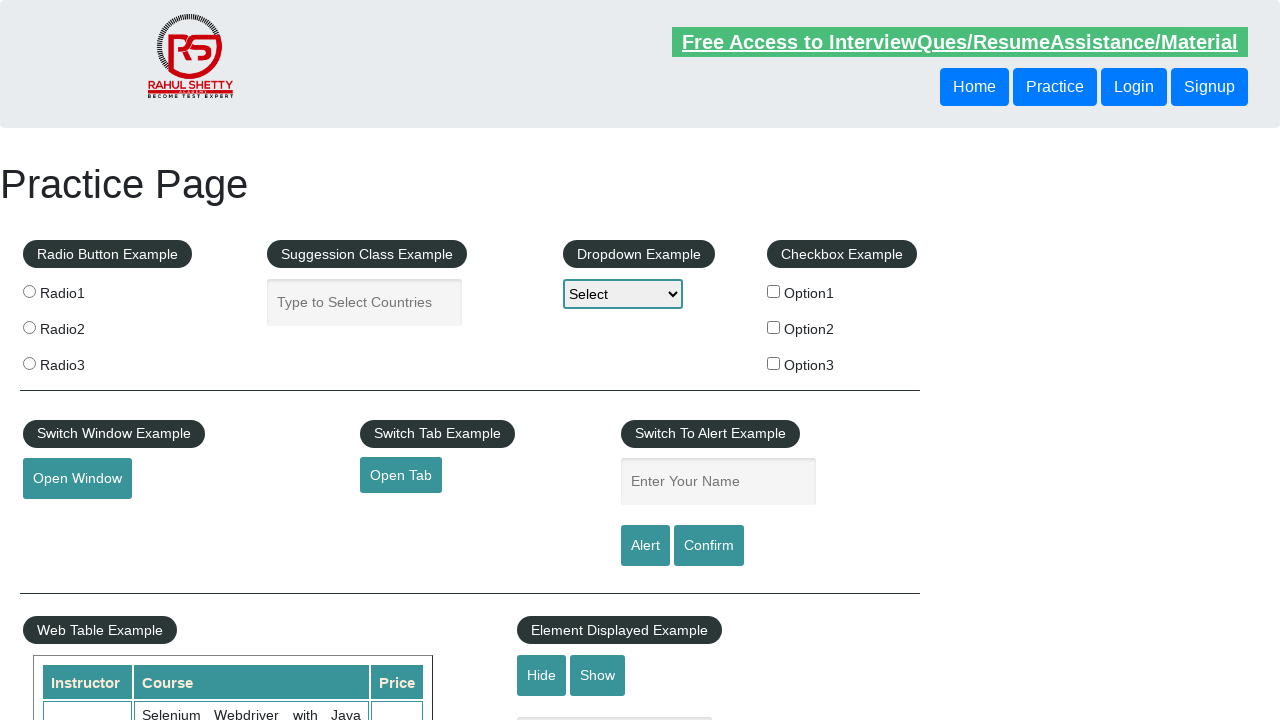

Scrolled to bottom of page to ensure hover element is visible
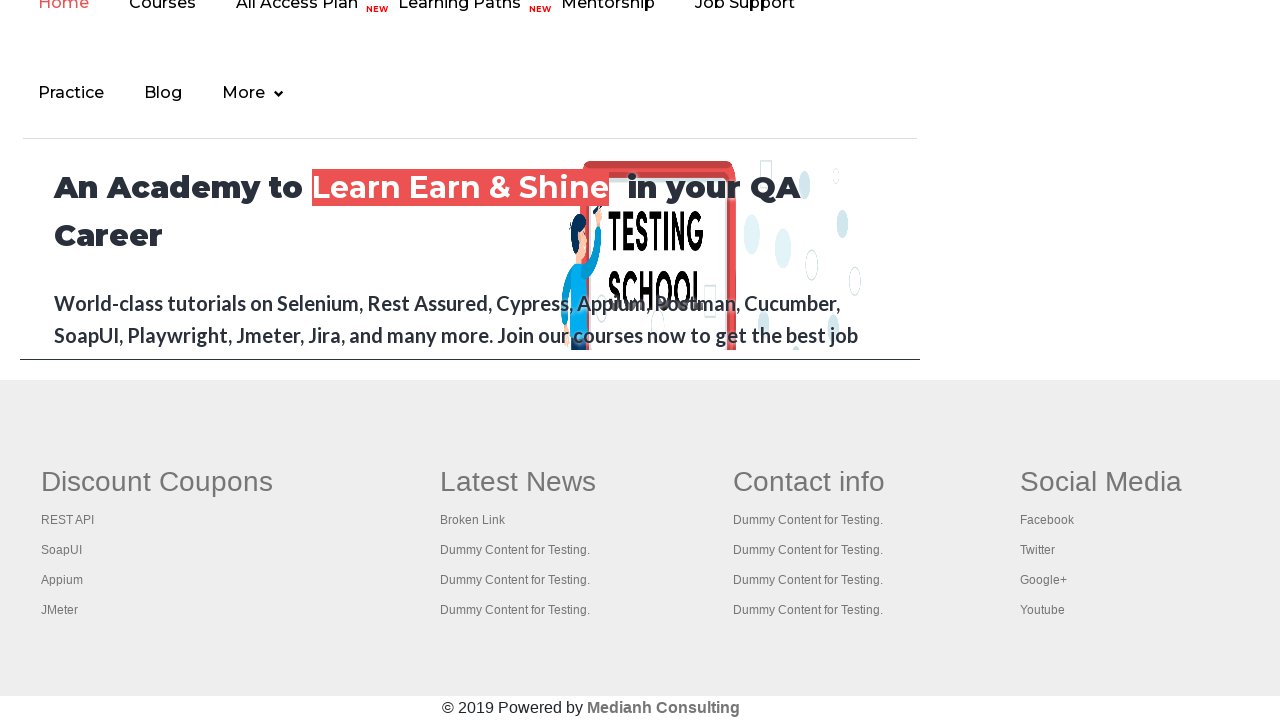

Hovered over mousehover element to reveal dropdown menu at (83, 361) on #mousehover
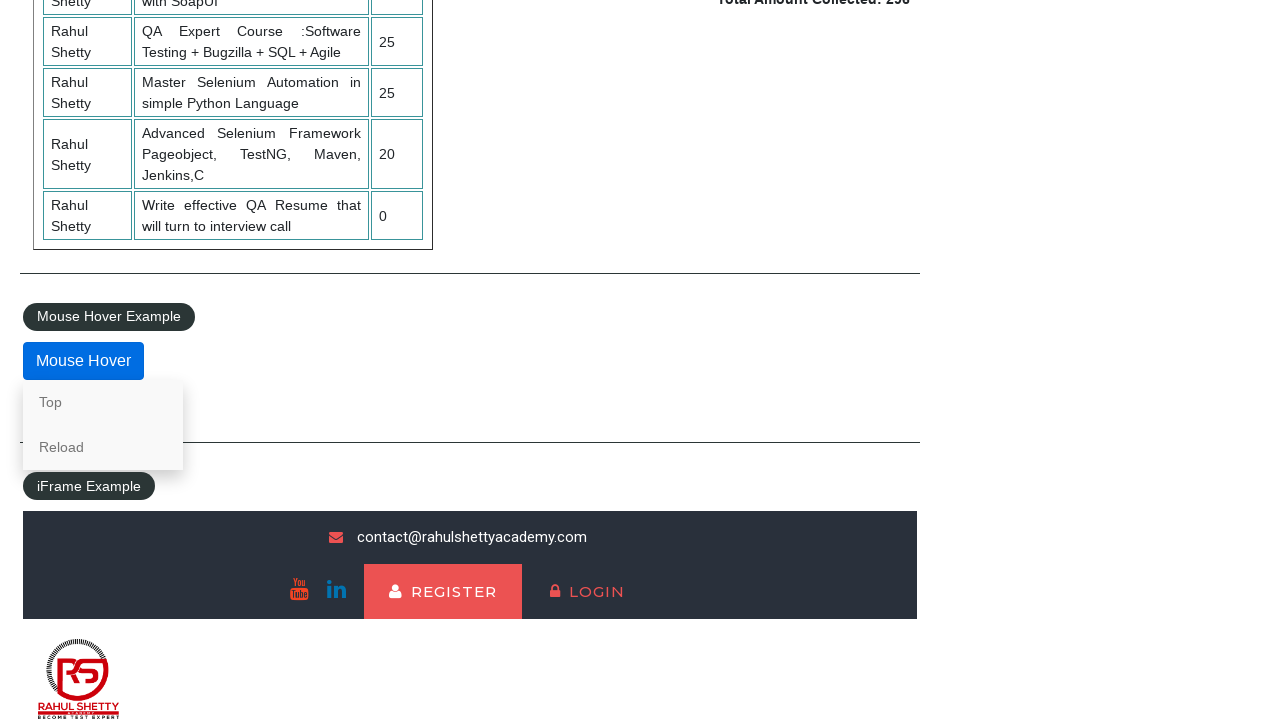

Clicked on Reload link in dropdown menu at (103, 447) on text=Reload
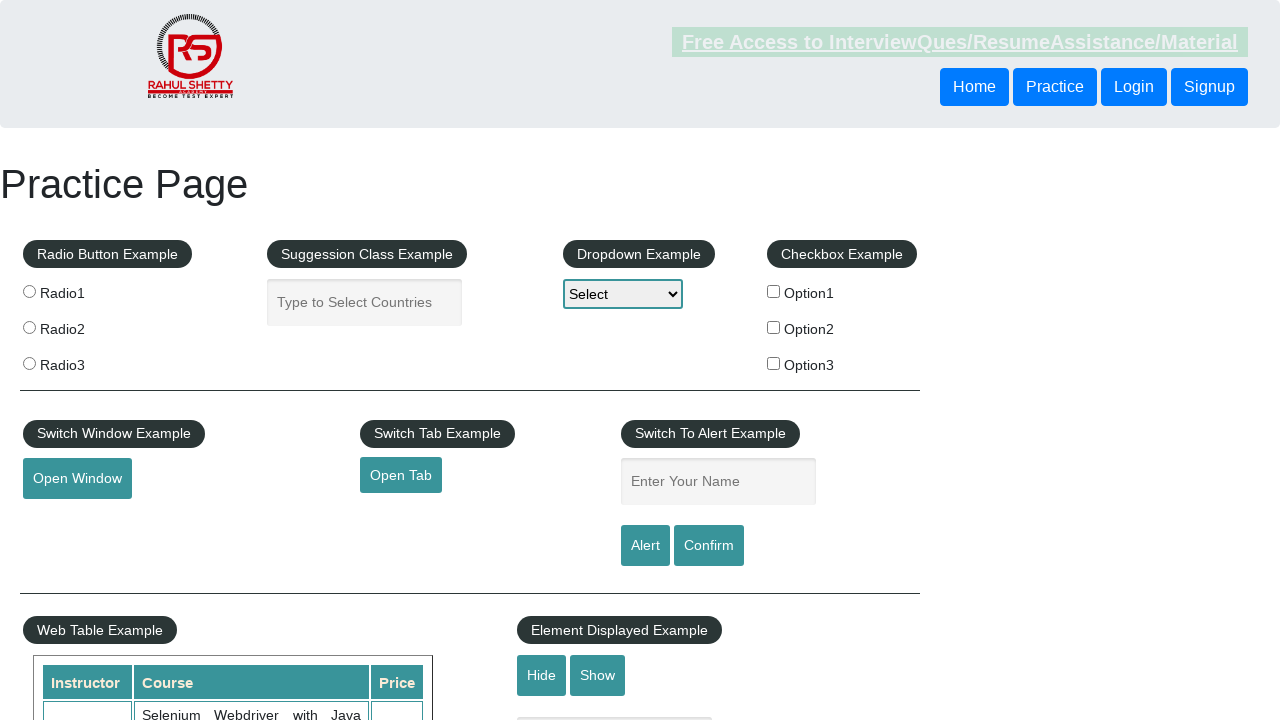

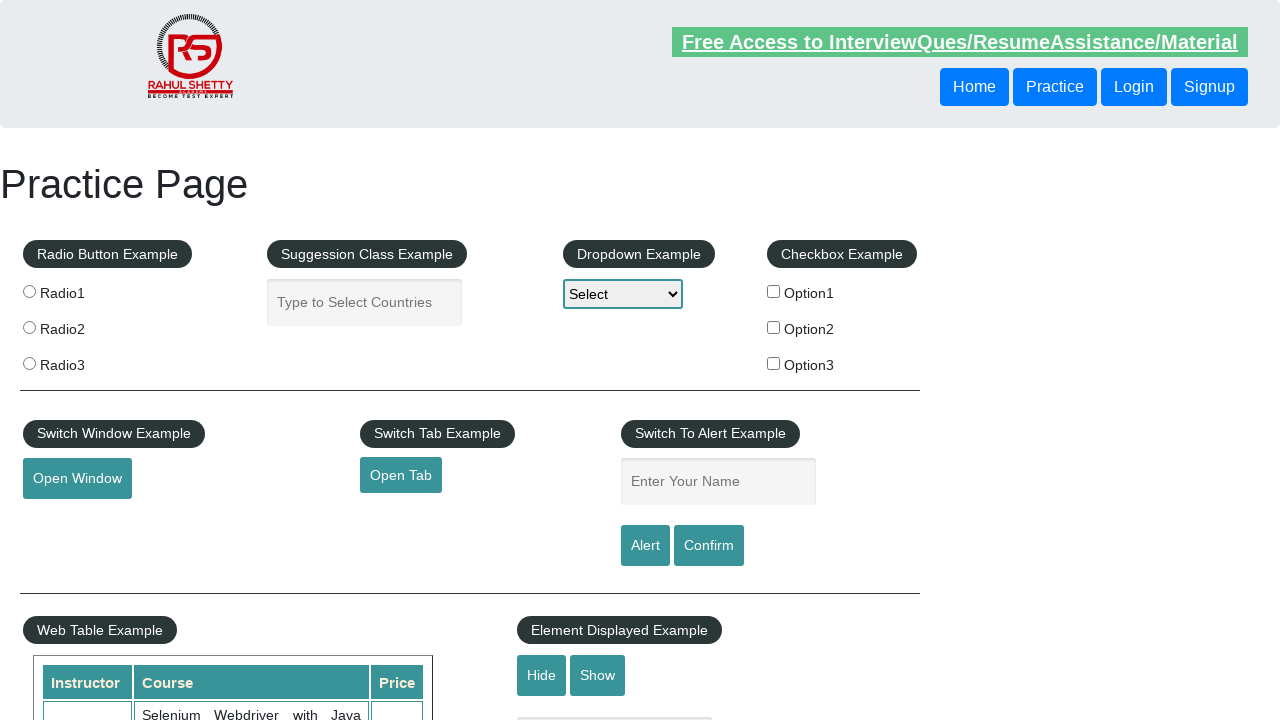